Tests a registration form by filling in personal details including first name, last name, address, and email, then refreshes the page

Starting URL: http://demo.automationtesting.in/Register.html

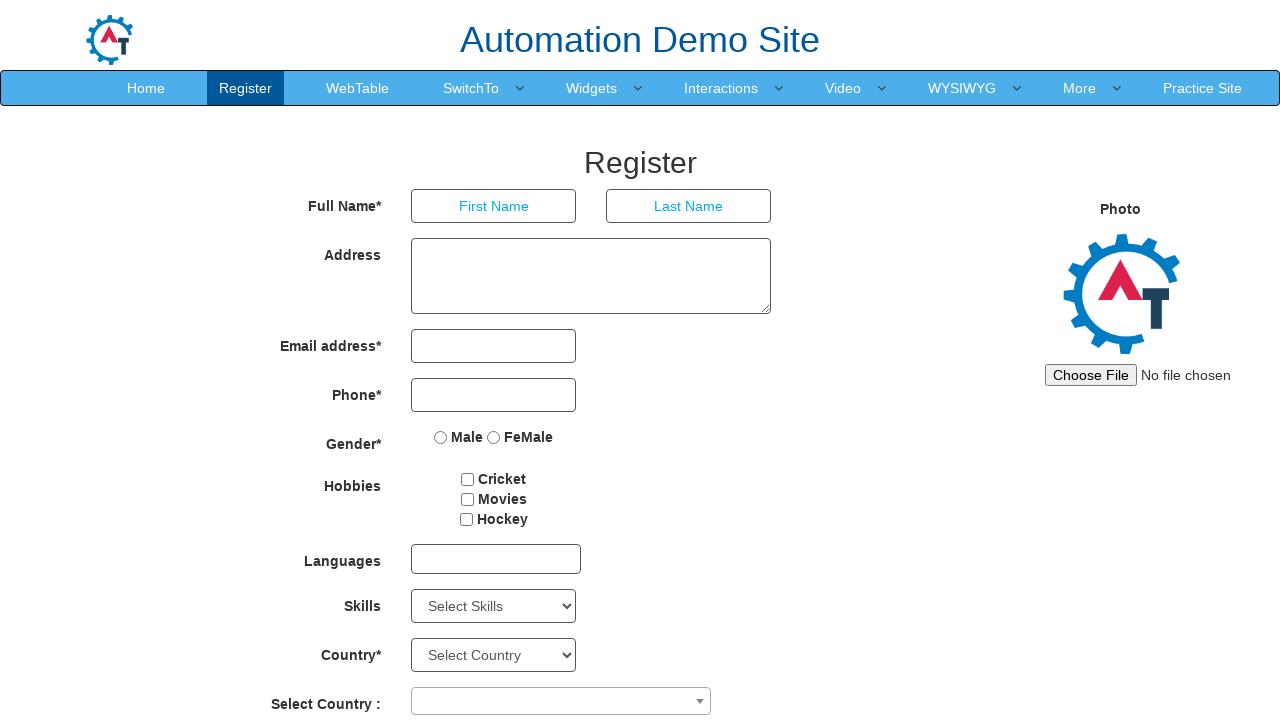

Filled first name field with 'Vivek' on input[ng-model='FirstName']
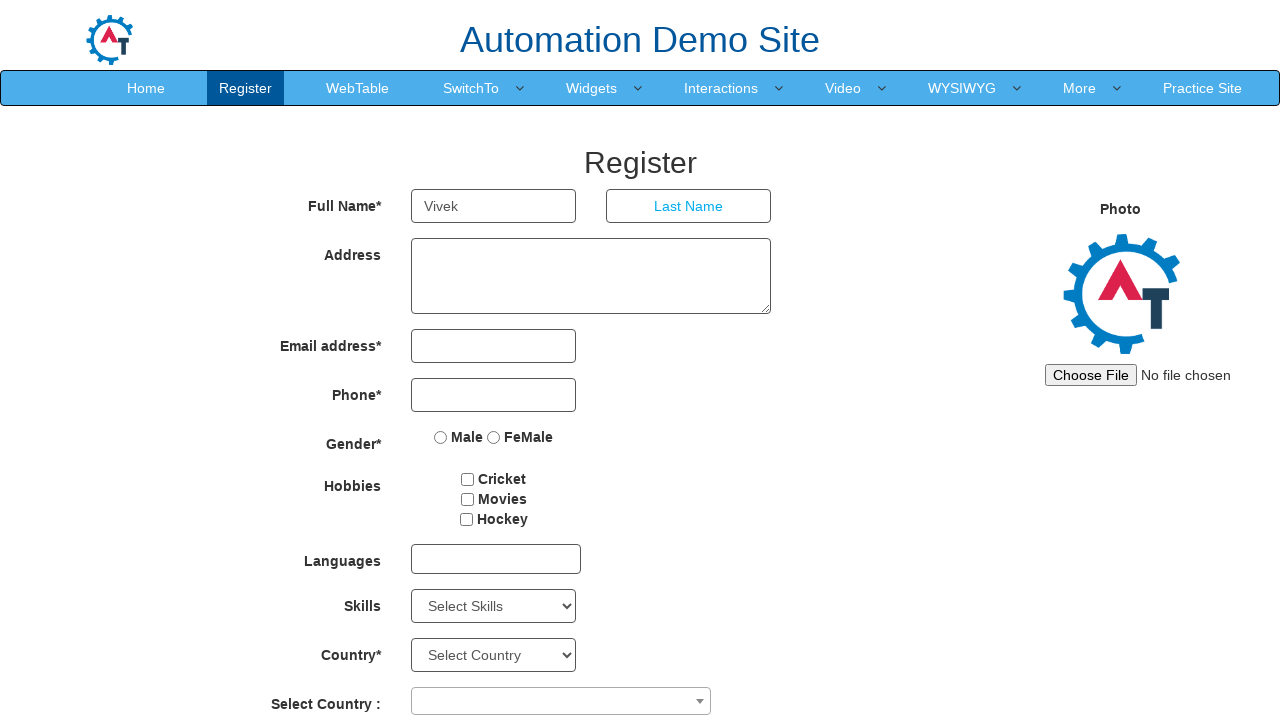

Filled last name field with 'Gaikwad' on input[ng-model='LastName']
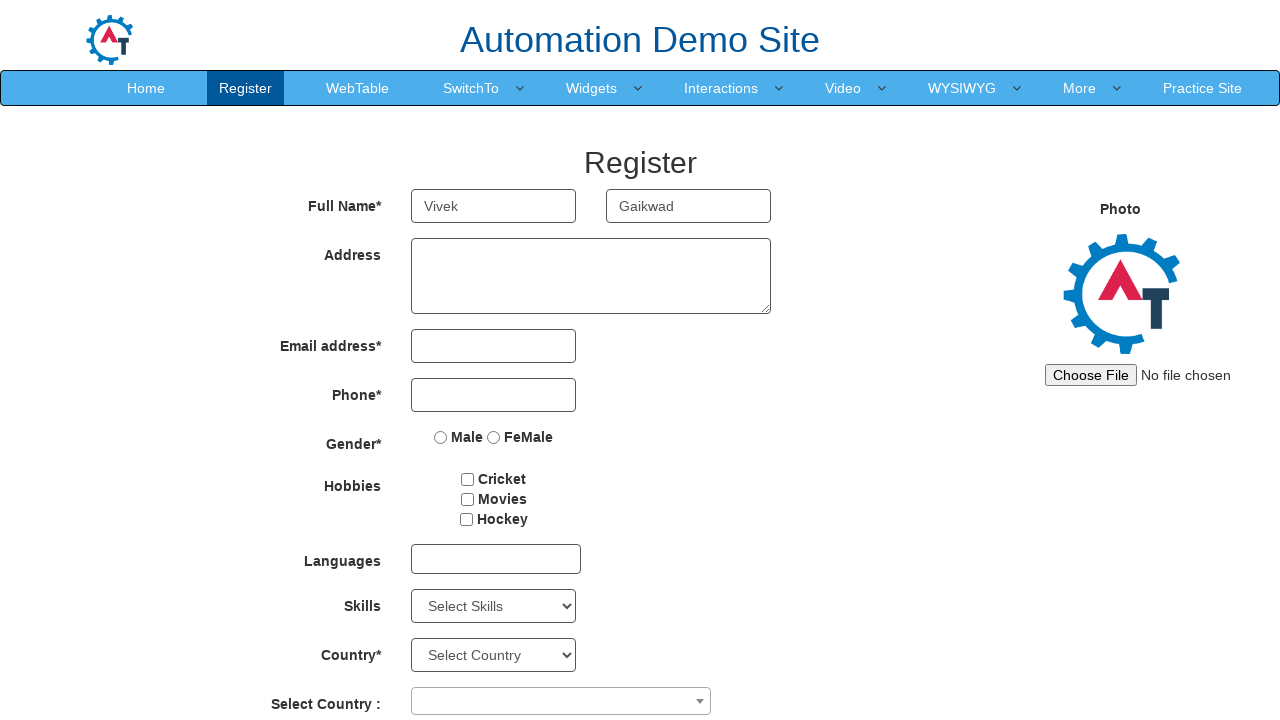

Filled address field with 'Akurdi' on #basicBootstrapForm div:nth-child(2) textarea
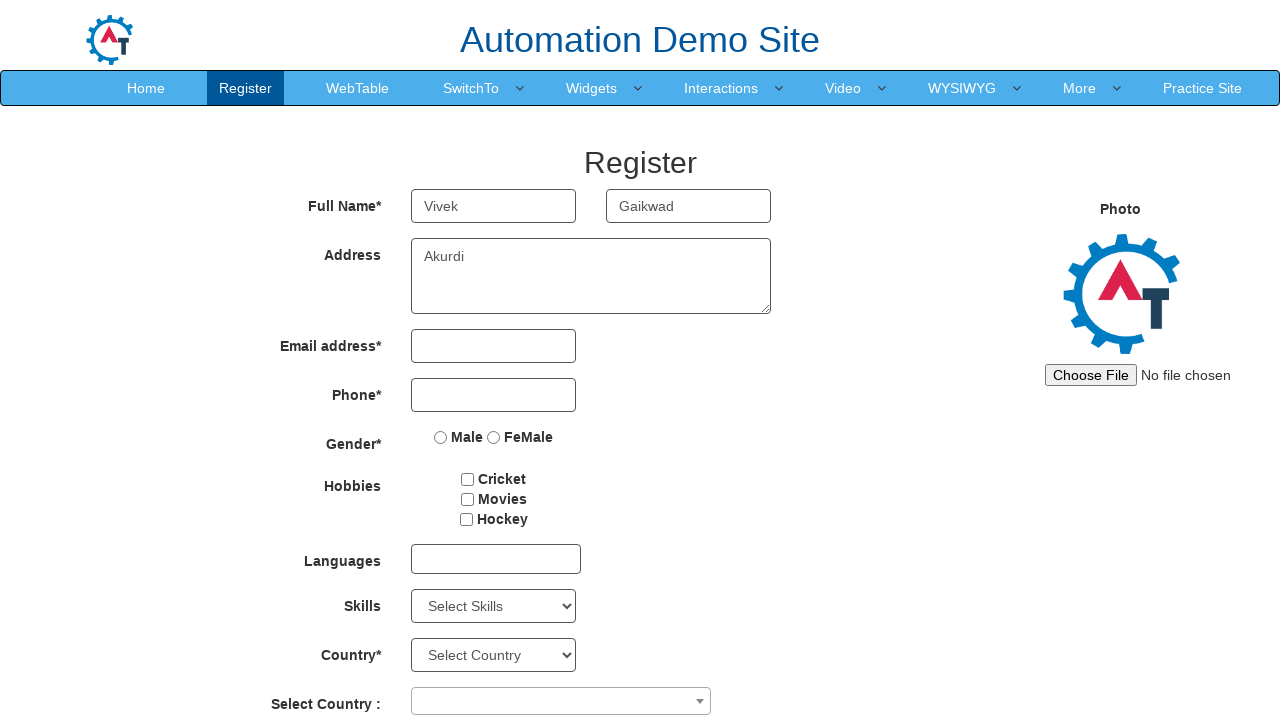

Filled email field with 'vgaikwad12@gmail.com' on #eid input
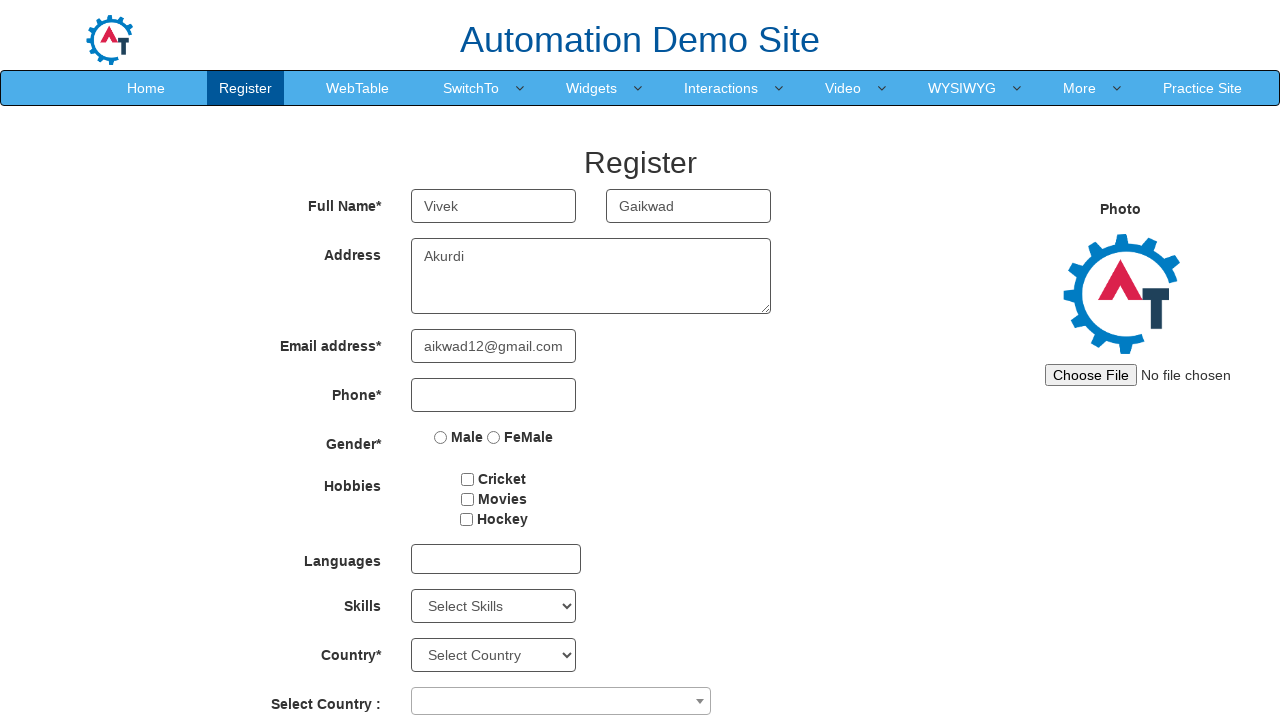

Refreshed the page
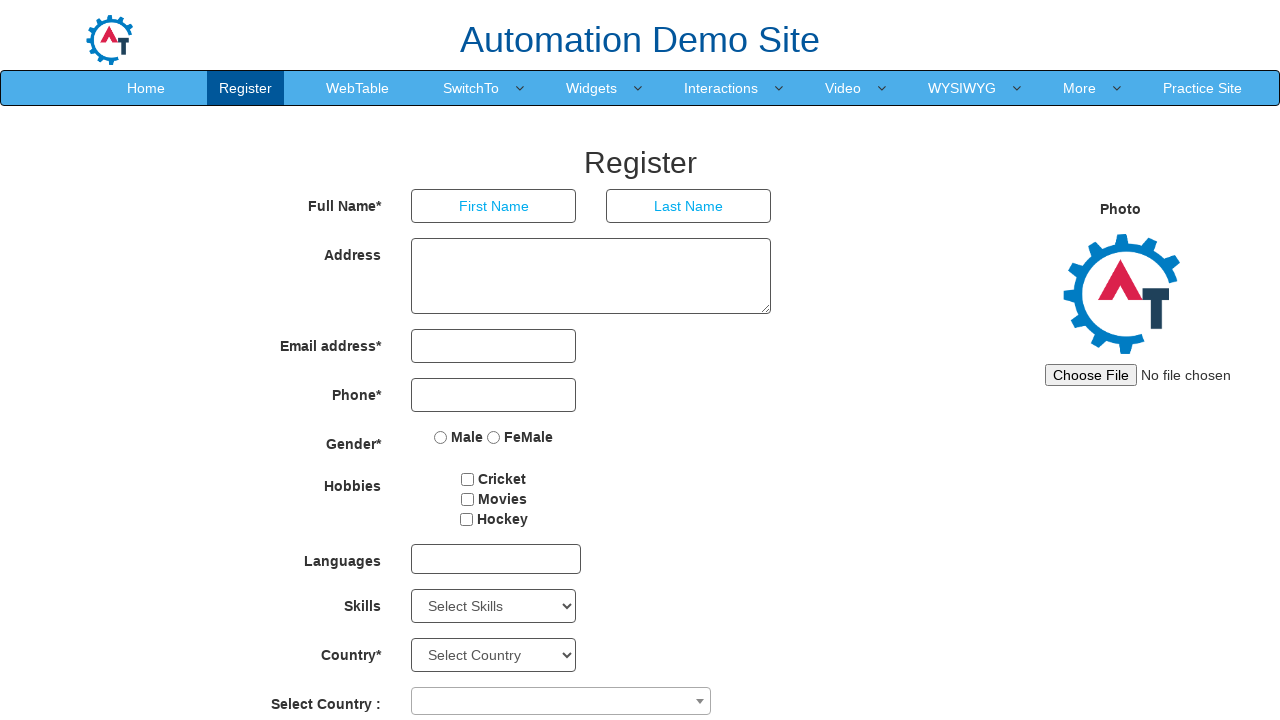

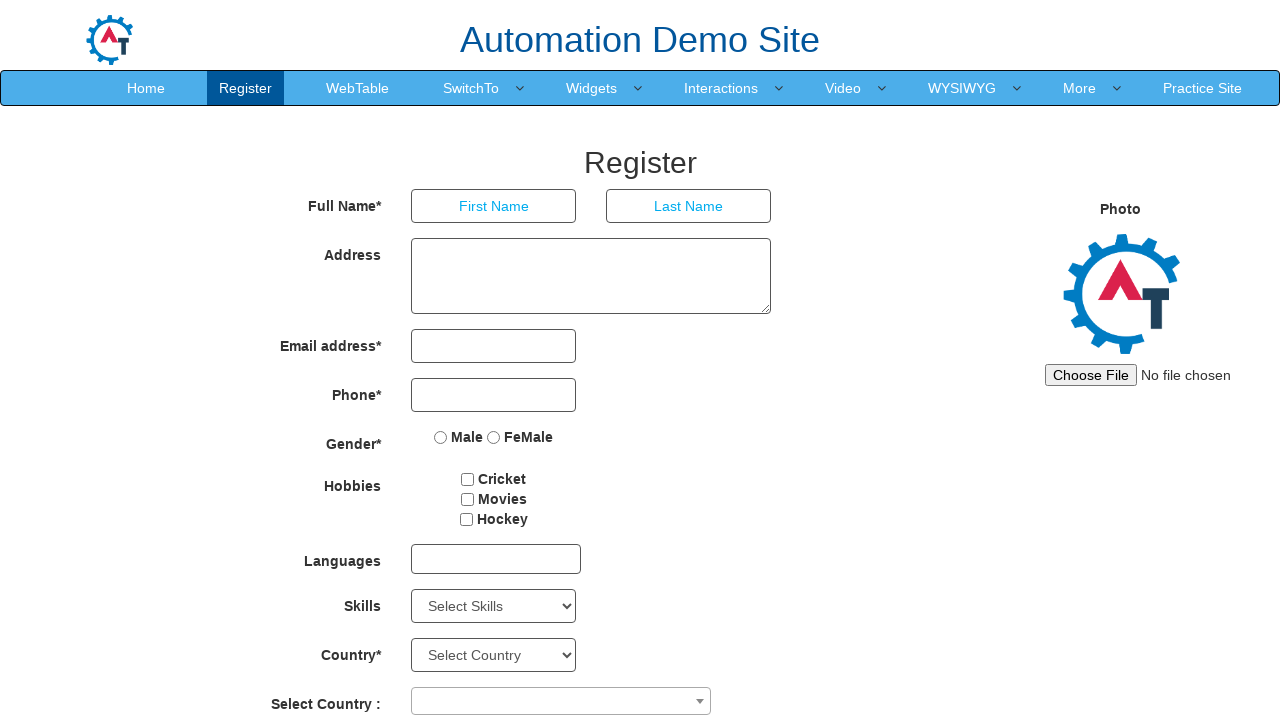